Tests lazy loading functionality by scrolling to the bottom of the page to trigger dynamic image loading.

Starting URL: https://www.krushistore.com/

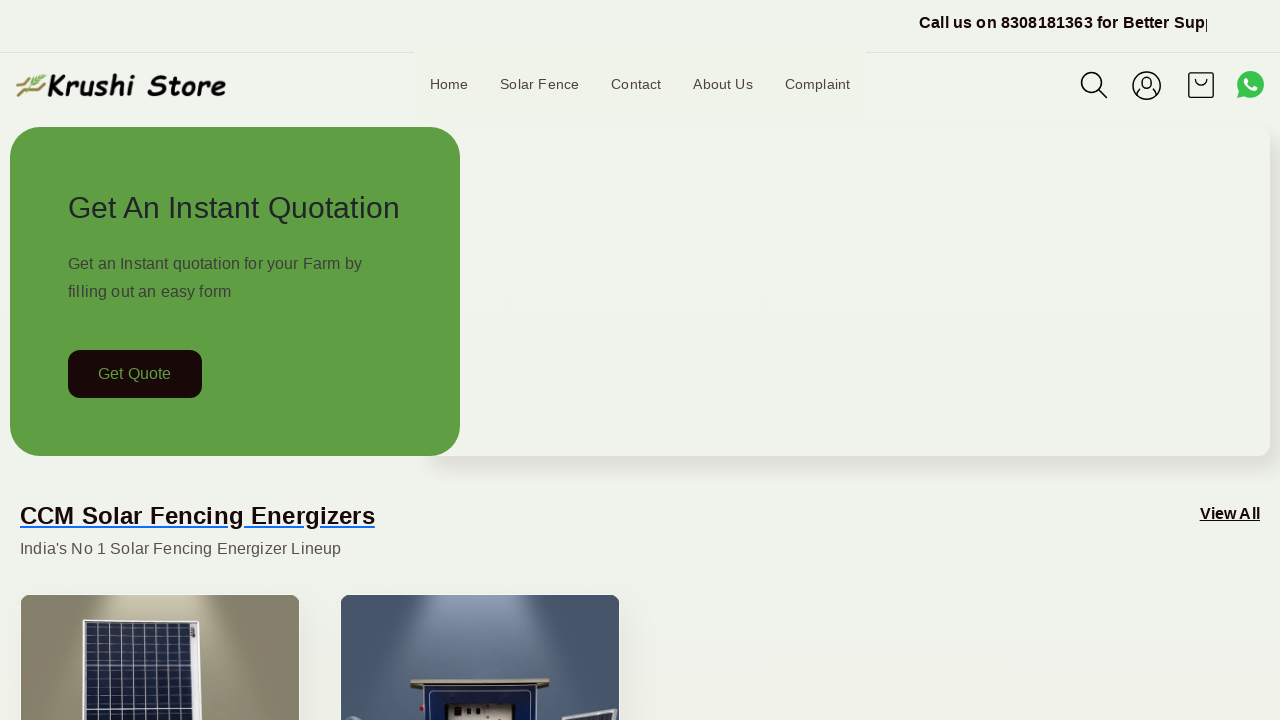

Waited for page to reach networkidle state
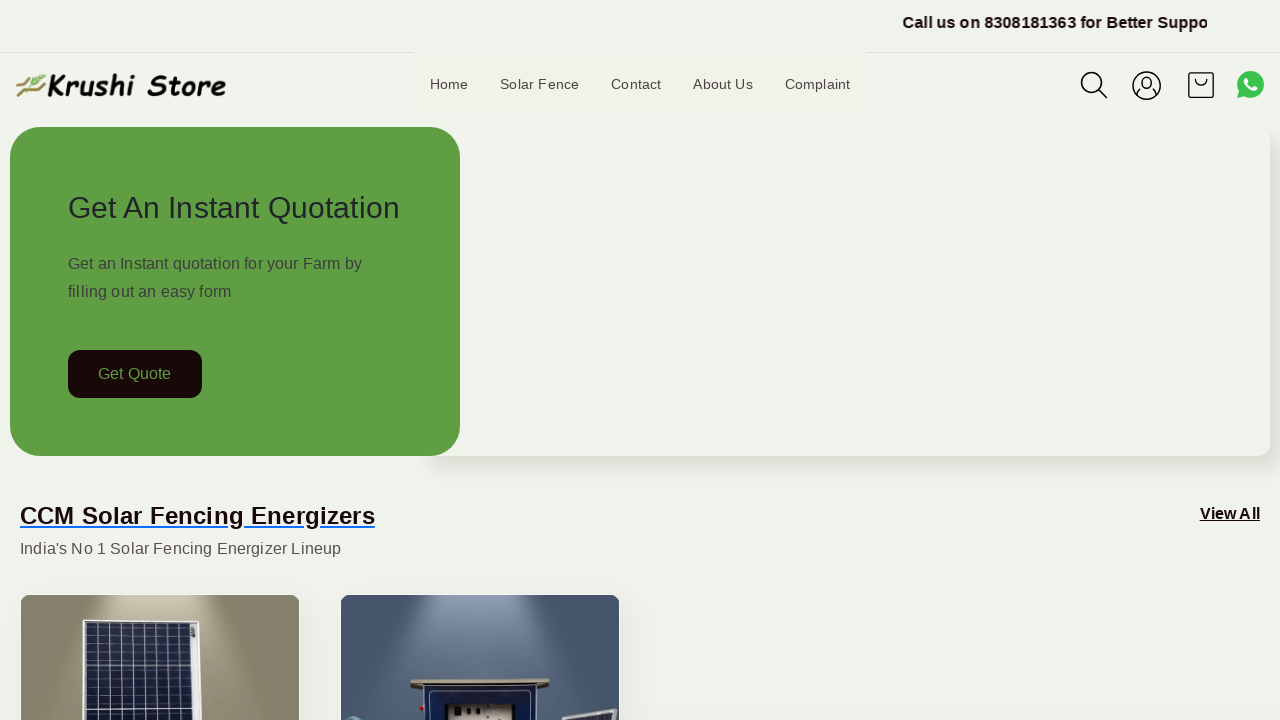

Scrolled to bottom of page to trigger lazy loading
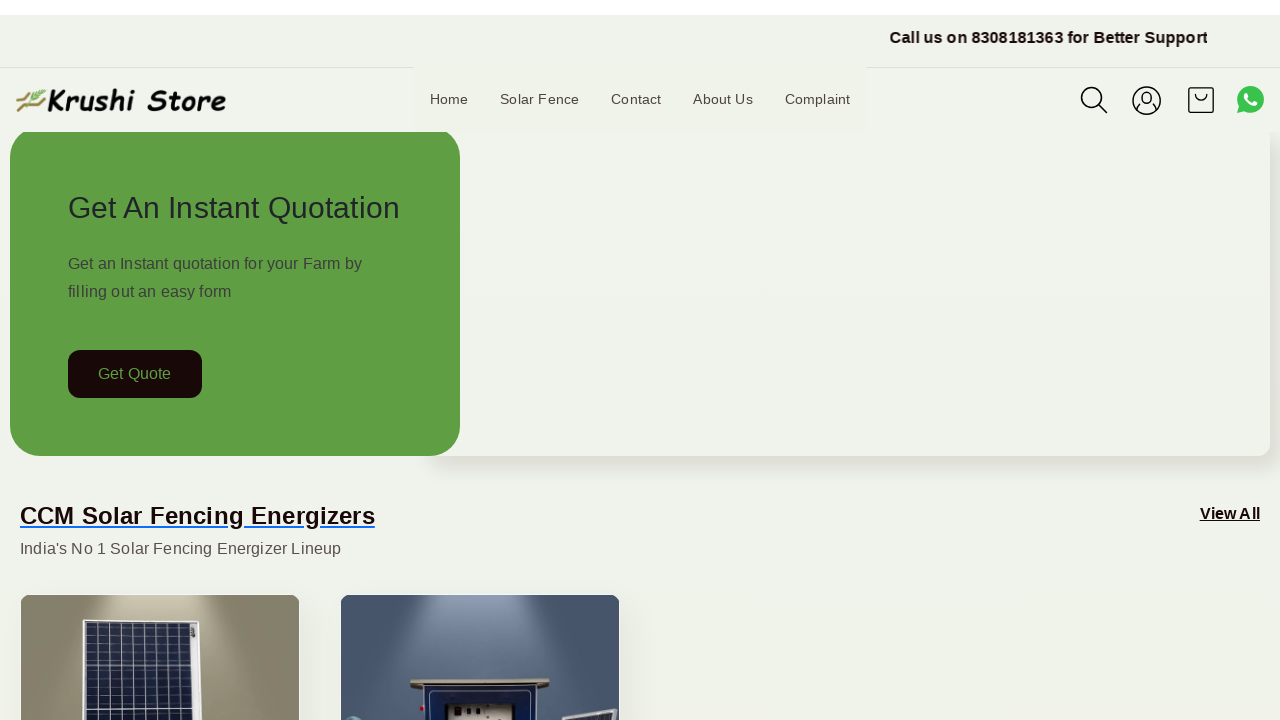

Waited 2 seconds for lazy-loaded images to load
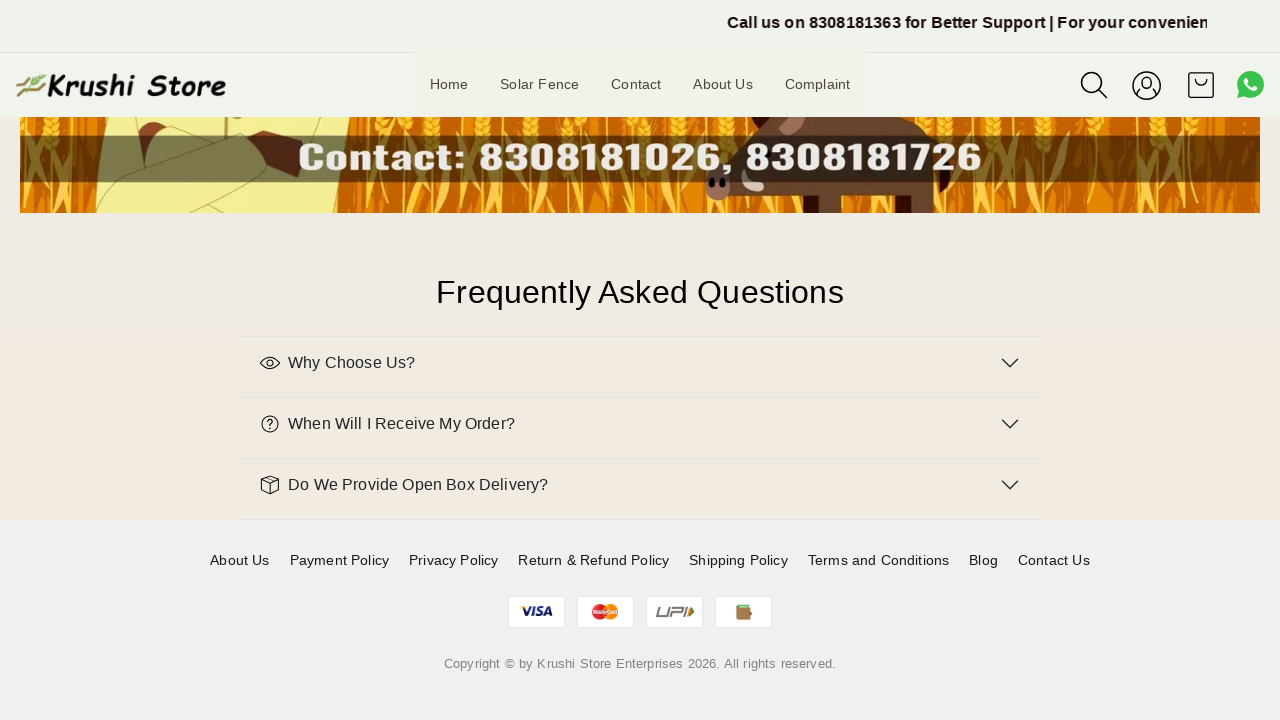

Verified that images are visible after lazy loading
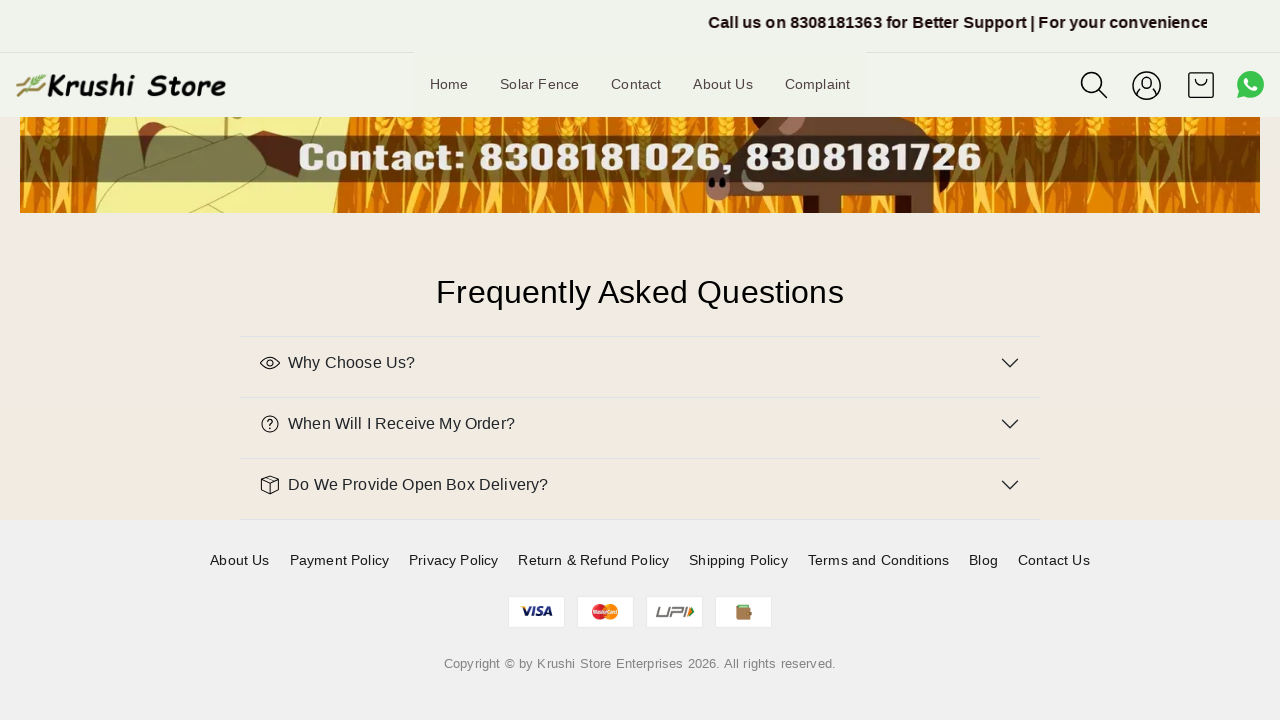

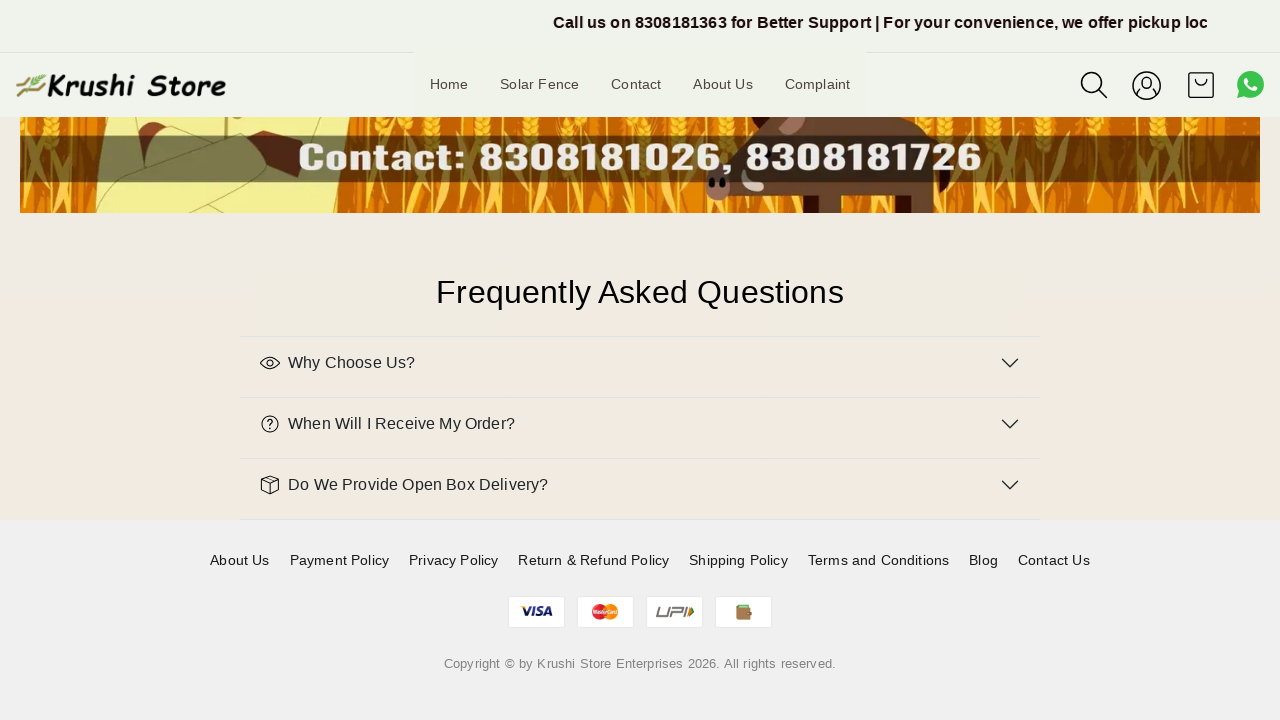